Clicks the Remove button to remove a checkbox and verifies the "It's gone!" message appears

Starting URL: https://the-internet.herokuapp.com/dynamic_controls

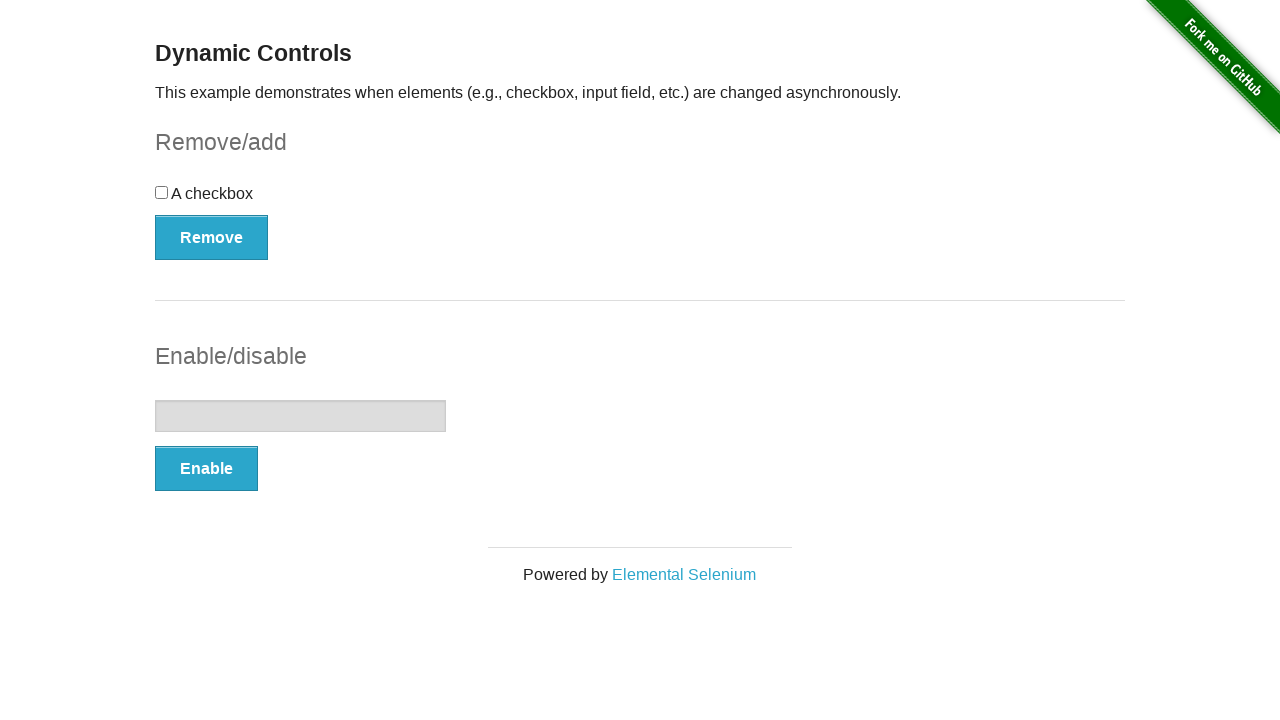

Navigated to dynamic controls page
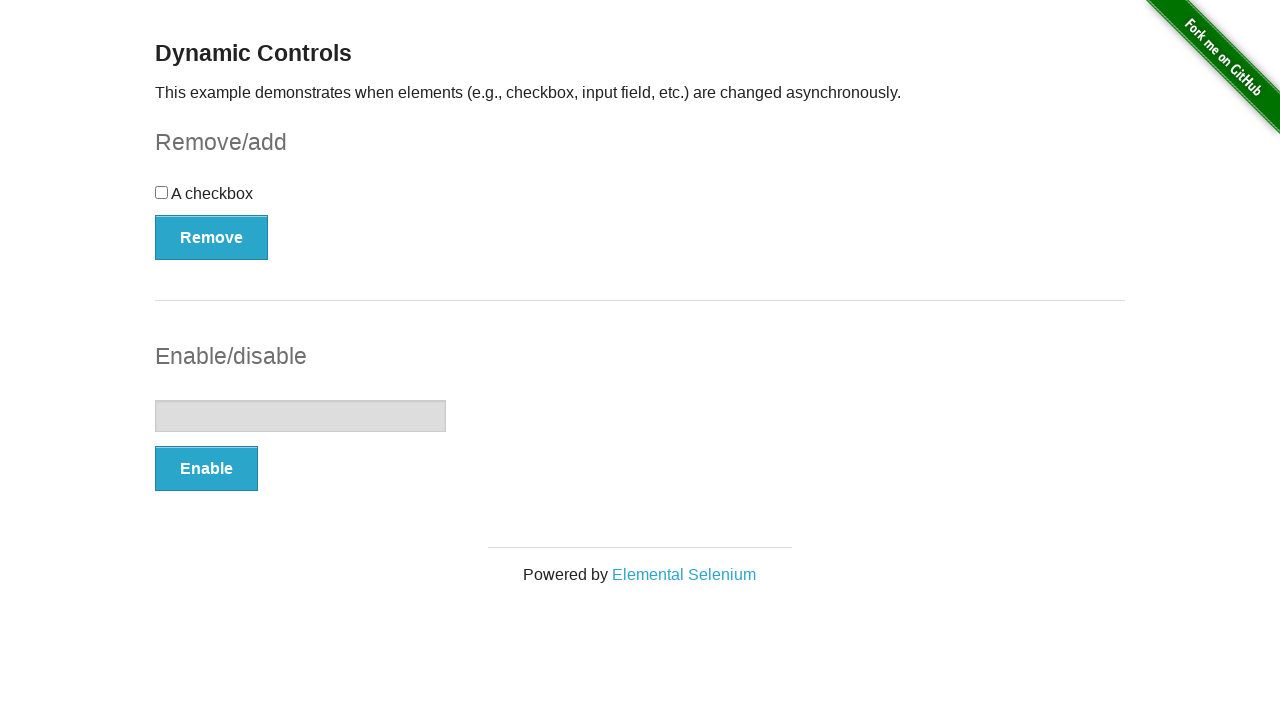

Clicked the Remove button at (212, 237) on button:has-text('Remove')
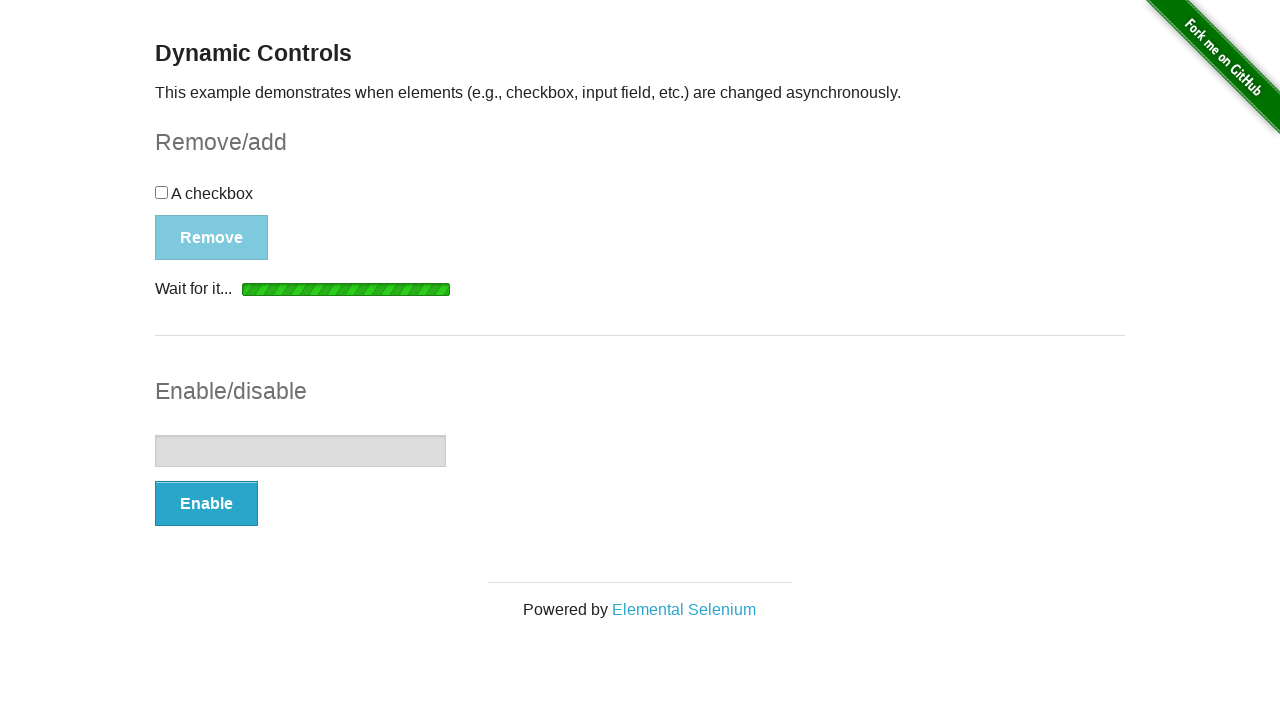

Verified 'It's gone!' message appeared
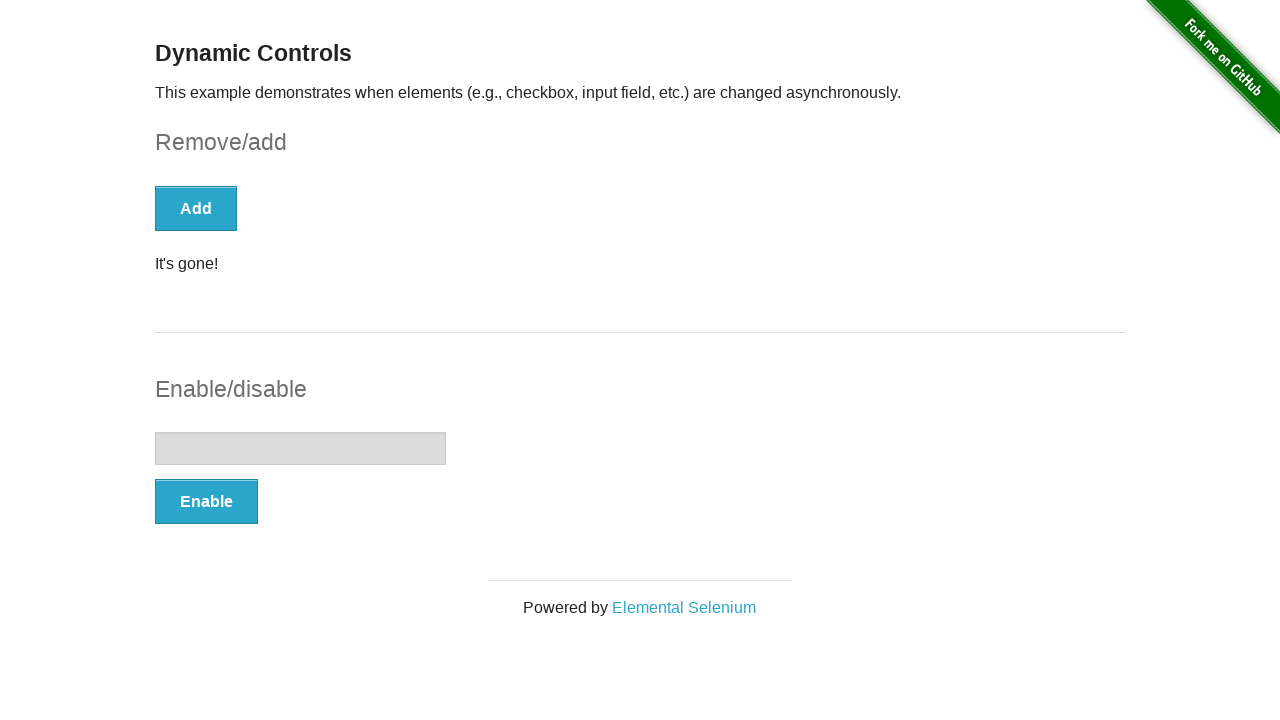

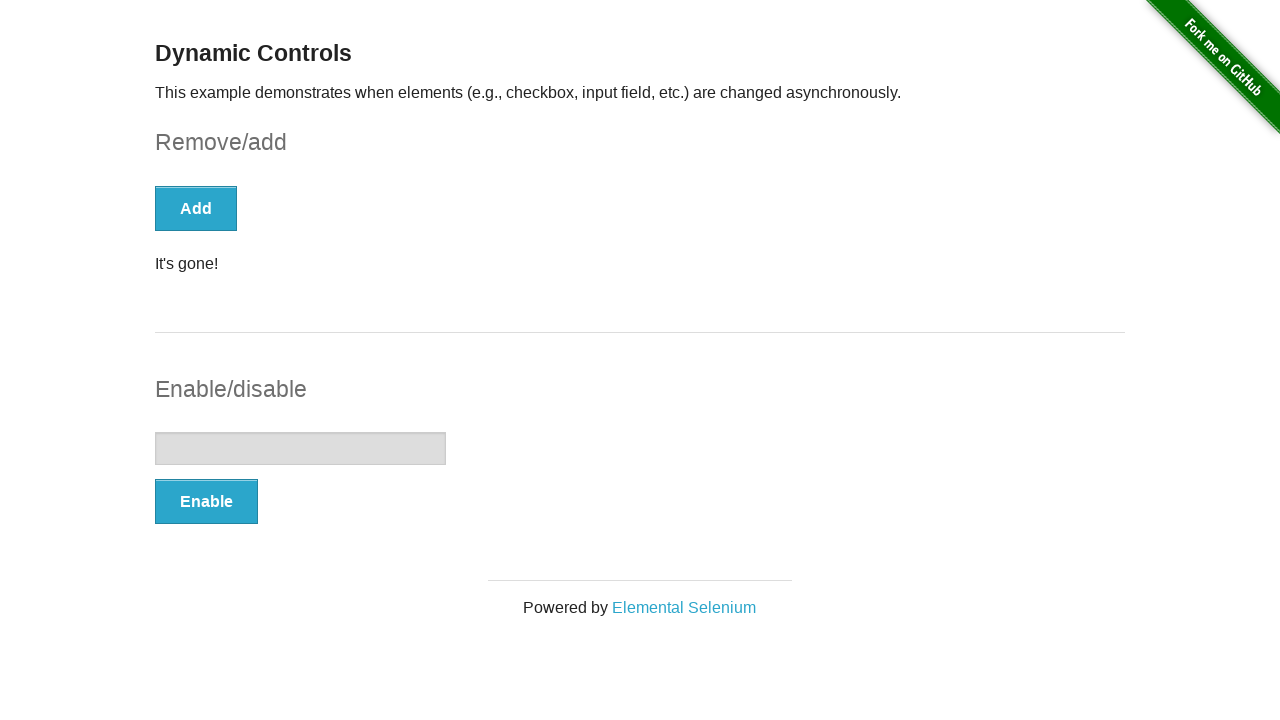